Tests dynamic loading functionality by clicking on an example link, starting the loading process, and waiting for the "Hello World" text to appear

Starting URL: https://the-internet.herokuapp.com/dynamic_loading

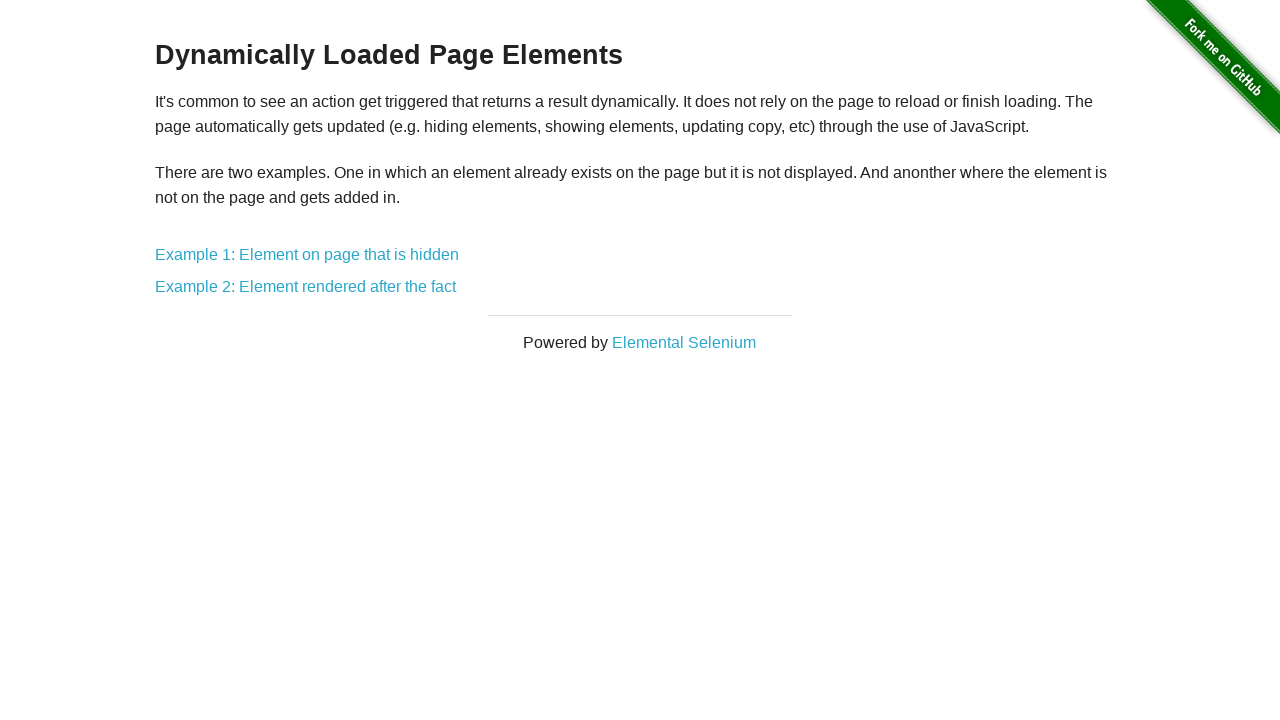

Clicked on the first dynamic loading example link at (307, 255) on a[href='/dynamic_loading/1']
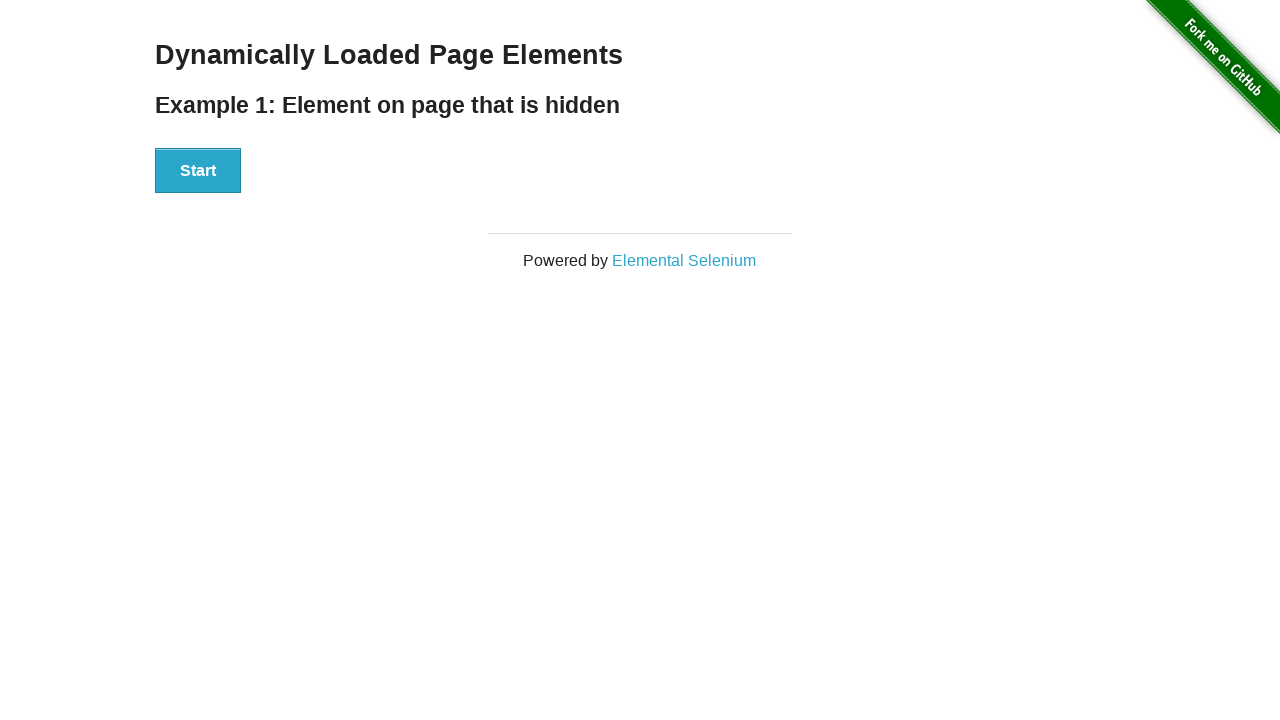

Clicked the Start button to begin loading process at (198, 171) on button:has-text('Start')
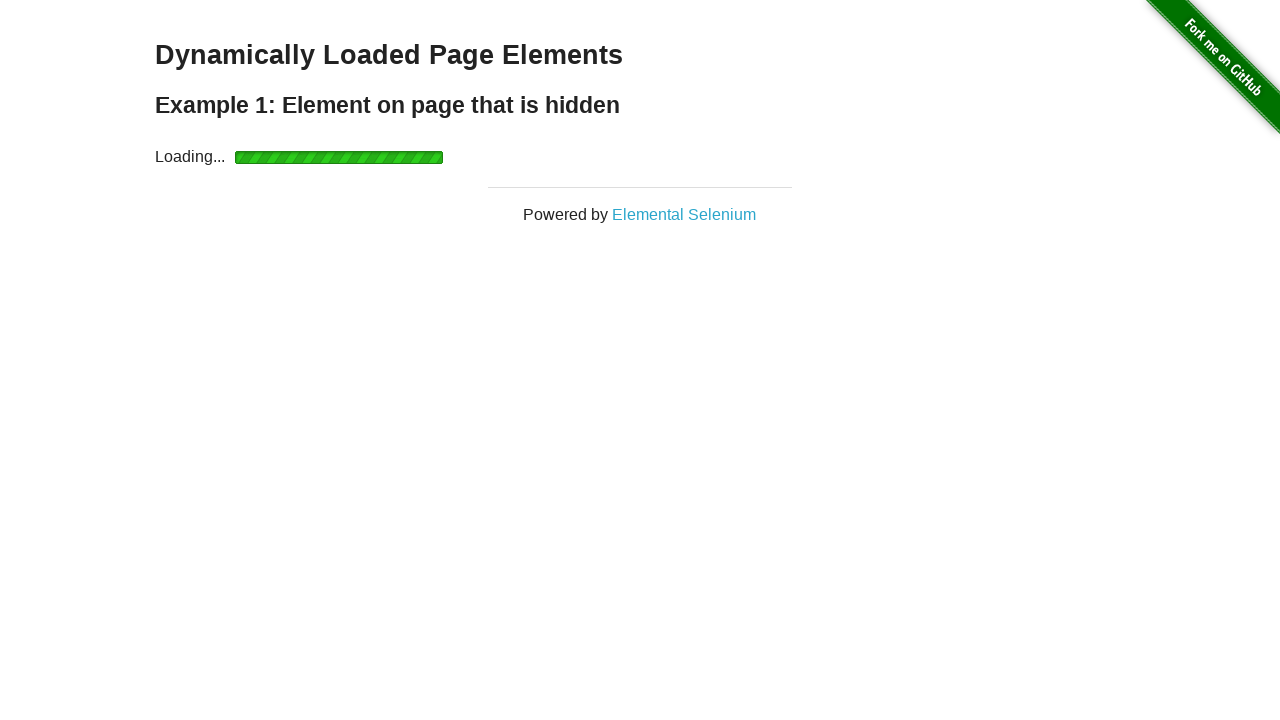

Waited for 'Hello World' text to appear and become visible
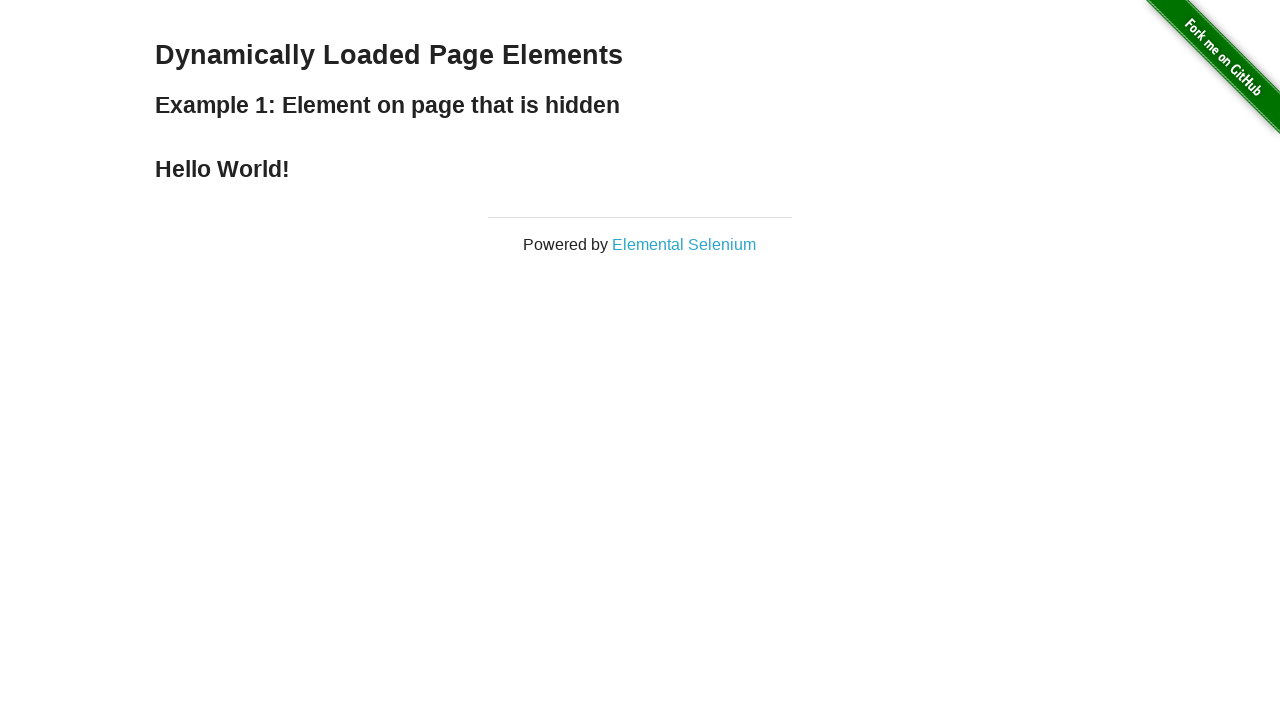

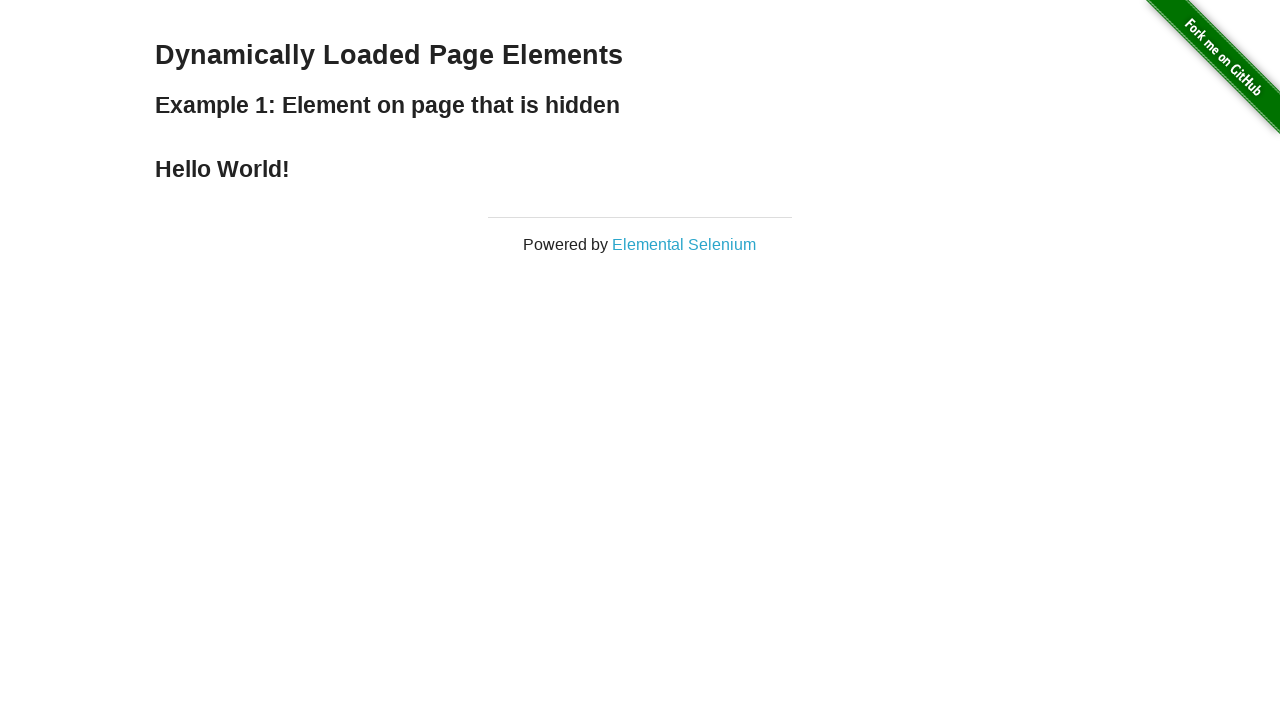